Tests dropdown selection functionality on OrangeHRM demo page by selecting a country from the dropdown menu

Starting URL: https://www.orangehrm.com/en/hris-hr-software-demo/

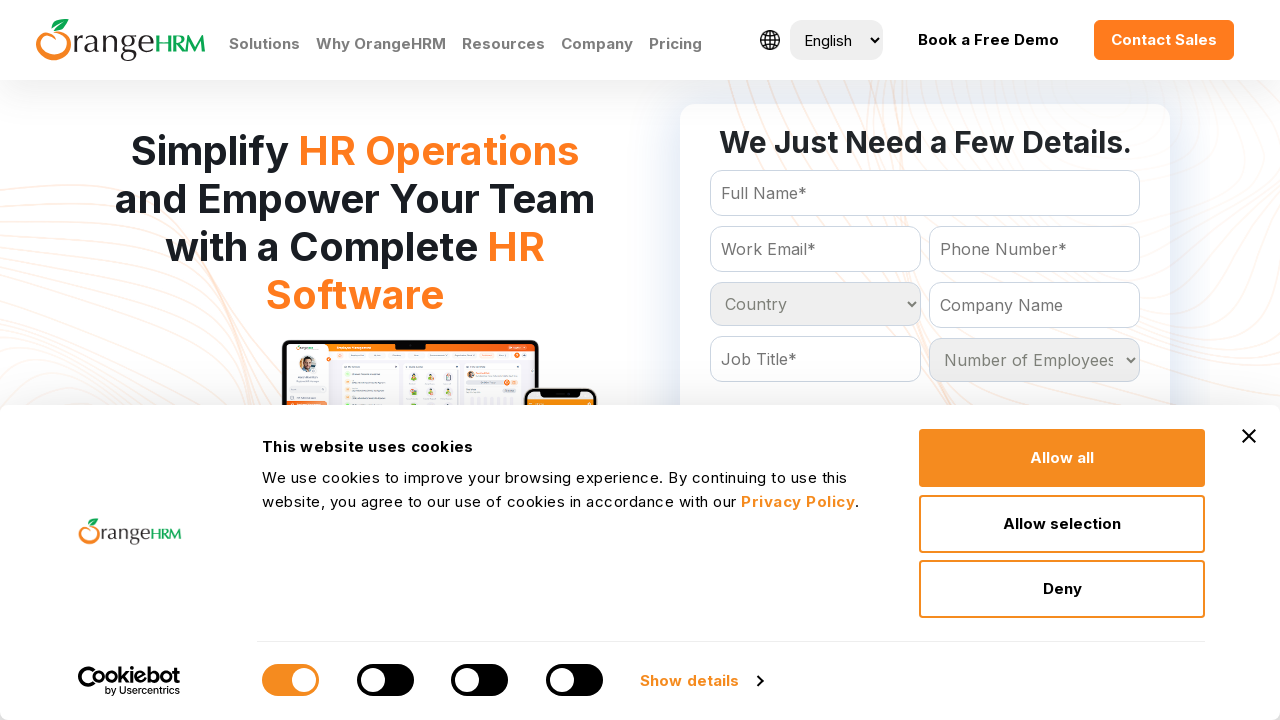

Navigated to OrangeHRM demo page
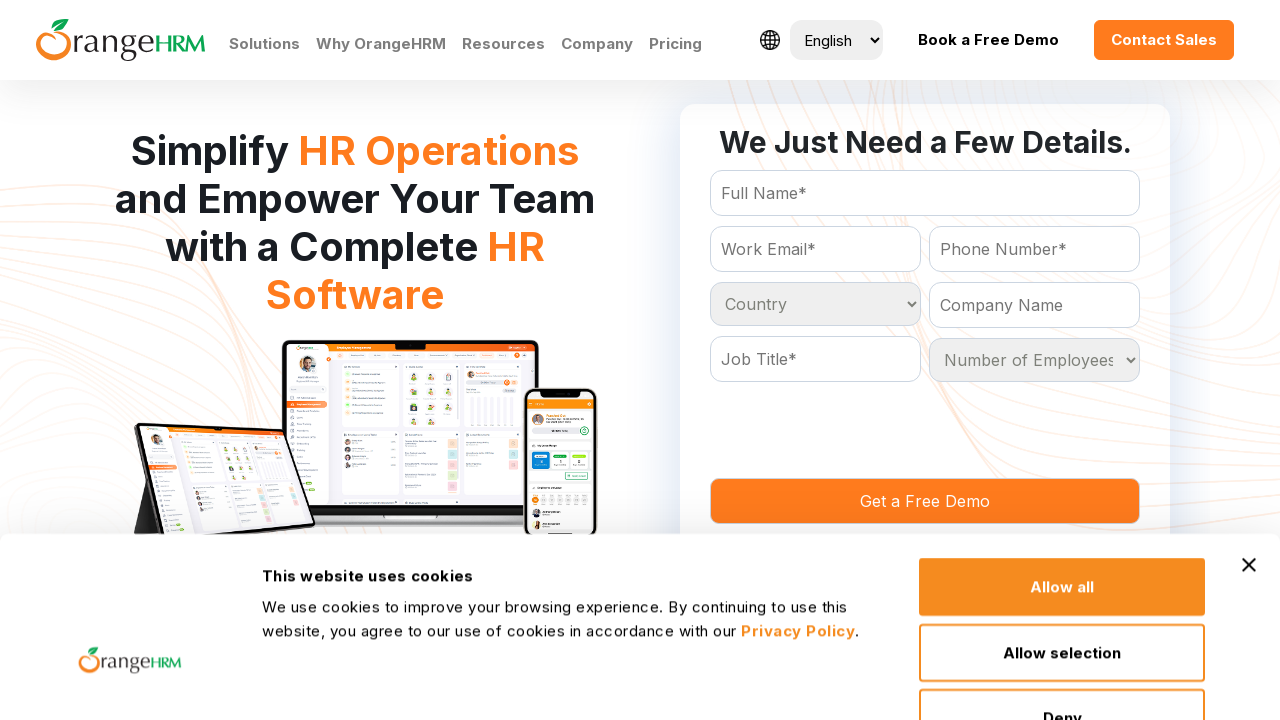

Selected Bangladesh from the country dropdown on #Form_getForm_Country
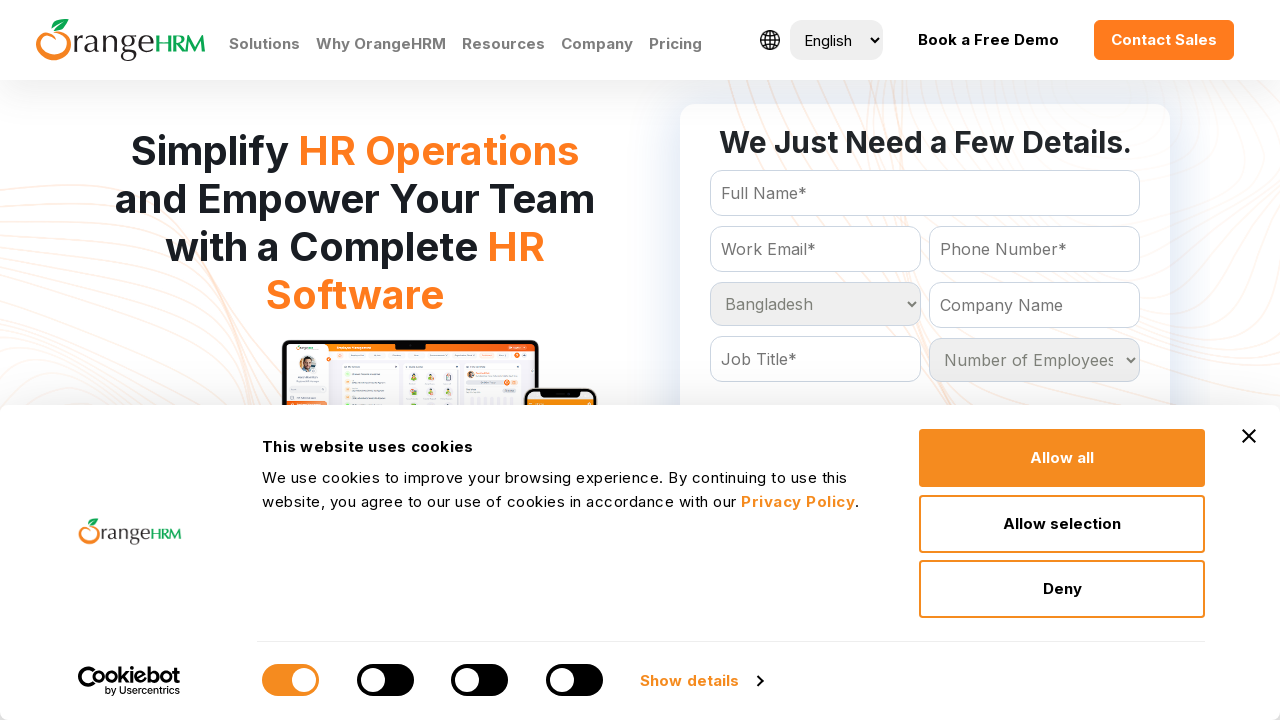

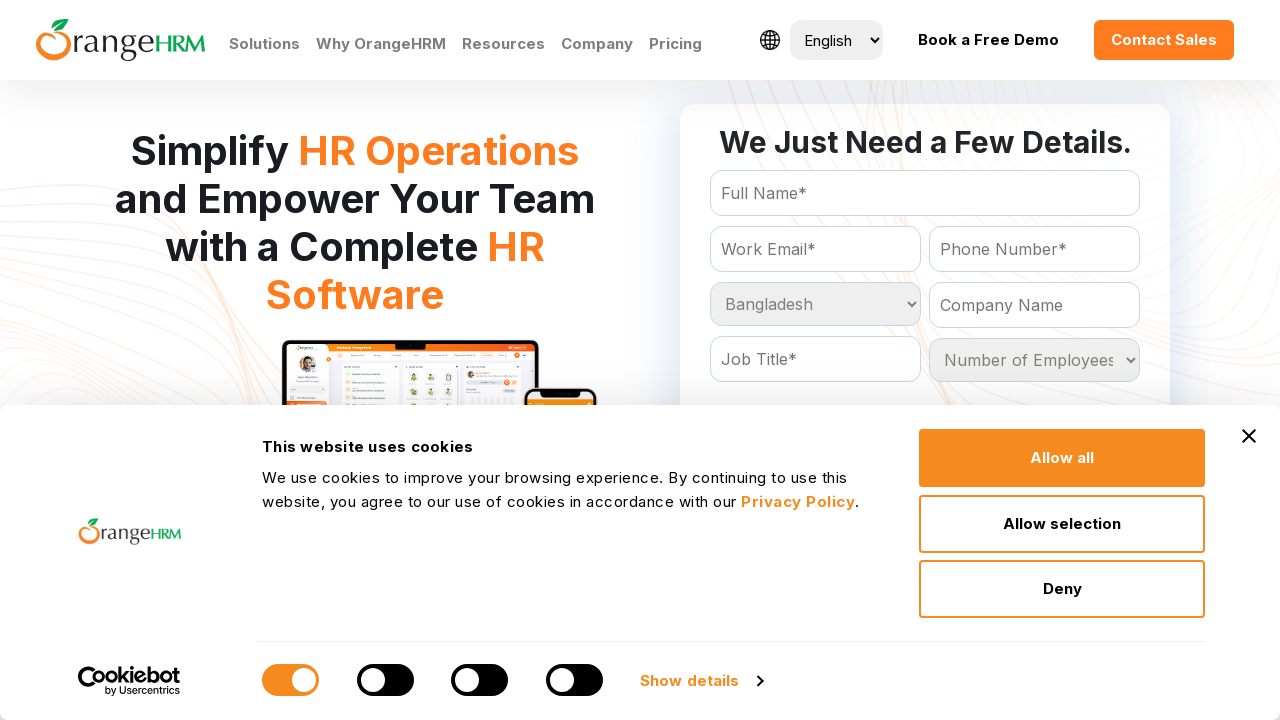